Tests marking individual todo items as complete by checking their checkboxes.

Starting URL: https://demo.playwright.dev/todomvc

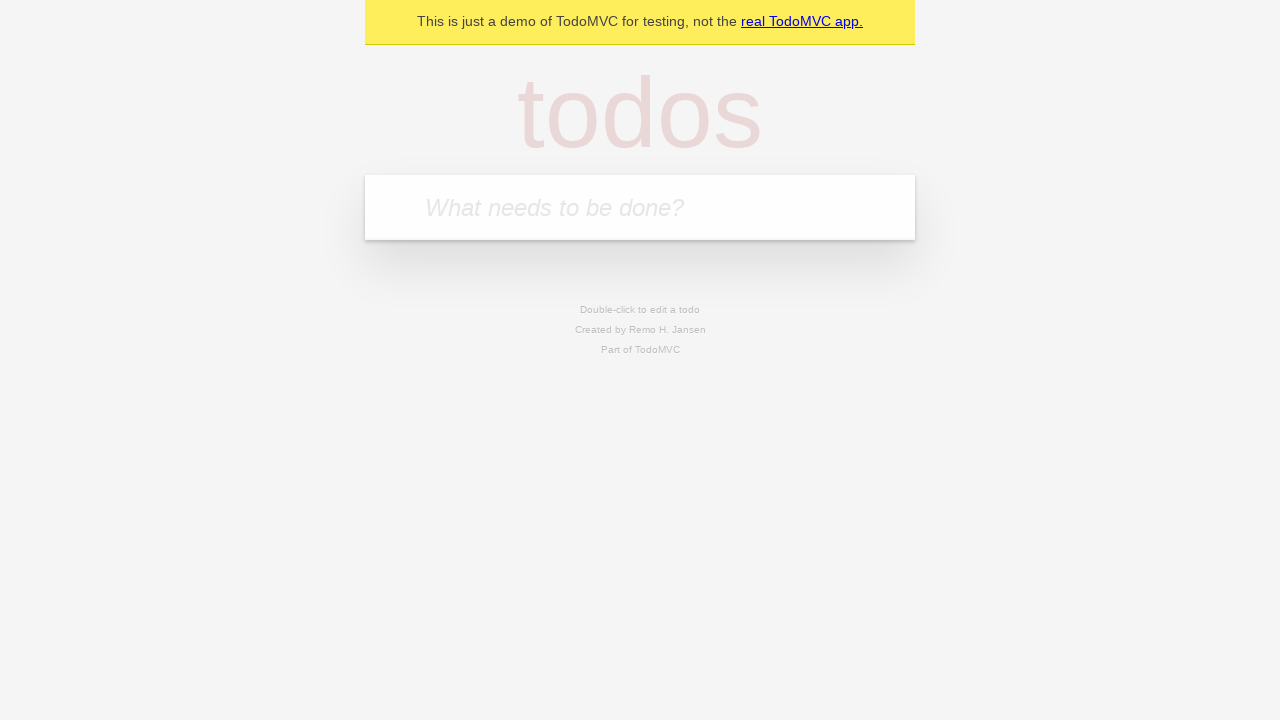

Filled input field with first todo item 'buy some cheese' on internal:attr=[placeholder="What needs to be done?"i]
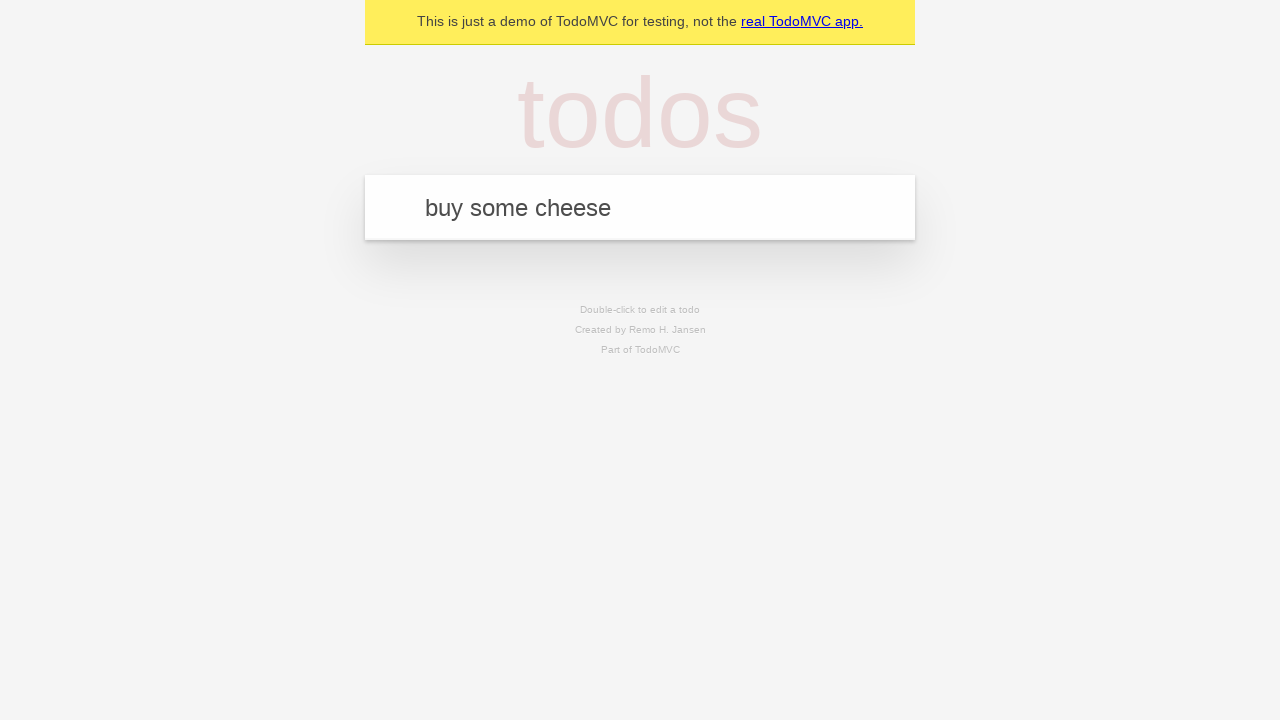

Pressed Enter to add first todo item on internal:attr=[placeholder="What needs to be done?"i]
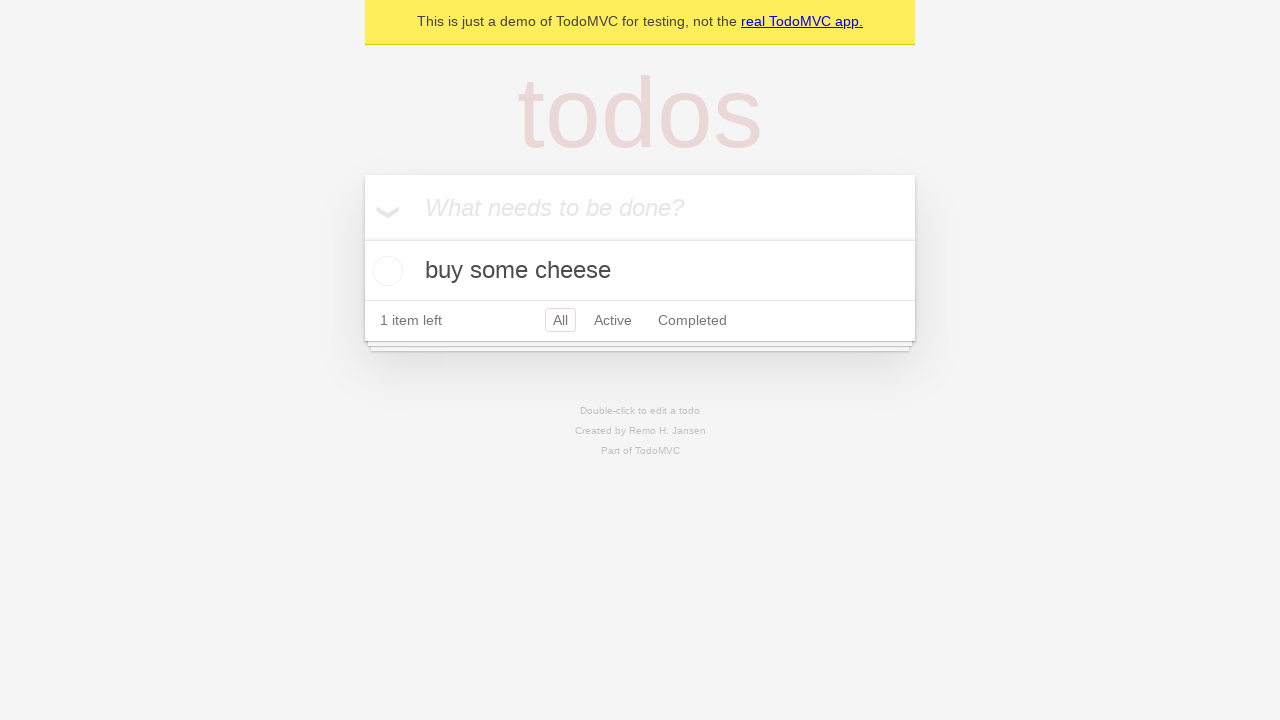

Filled input field with second todo item 'feed the cat' on internal:attr=[placeholder="What needs to be done?"i]
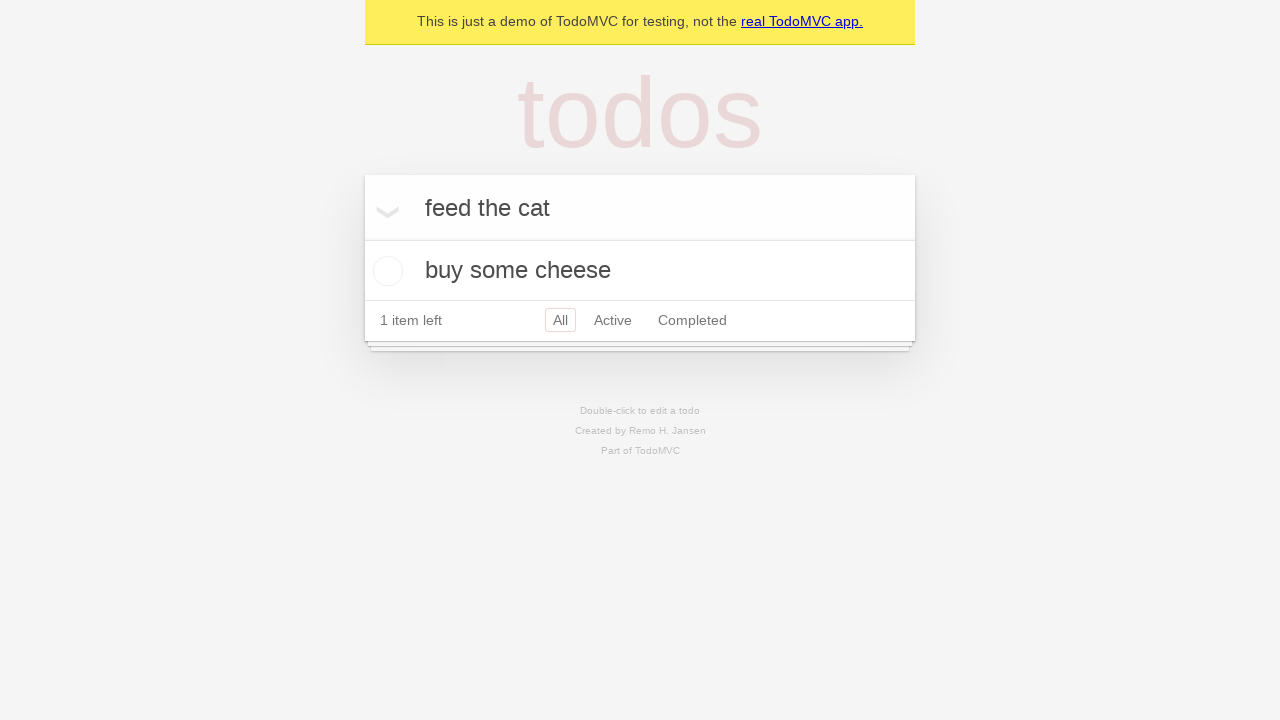

Pressed Enter to add second todo item on internal:attr=[placeholder="What needs to be done?"i]
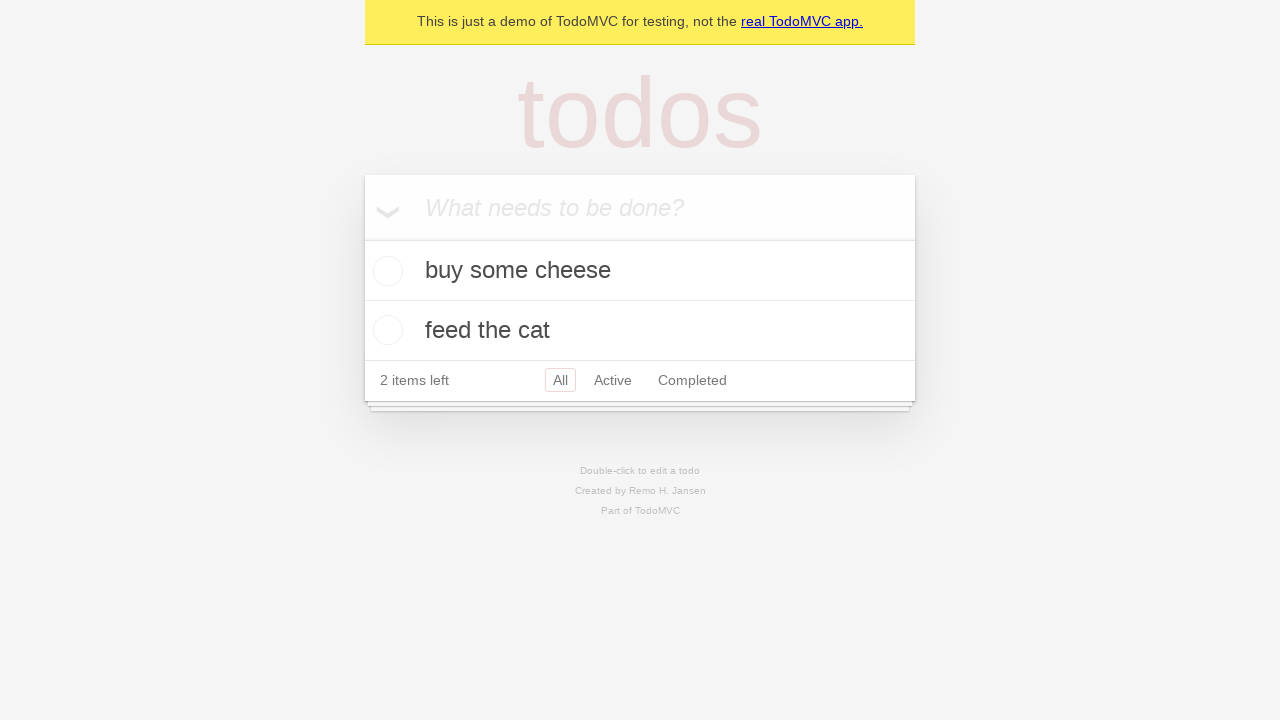

Checked checkbox for first todo item 'buy some cheese' at (385, 271) on [data-testid='todo-item'] >> nth=0 >> internal:role=checkbox
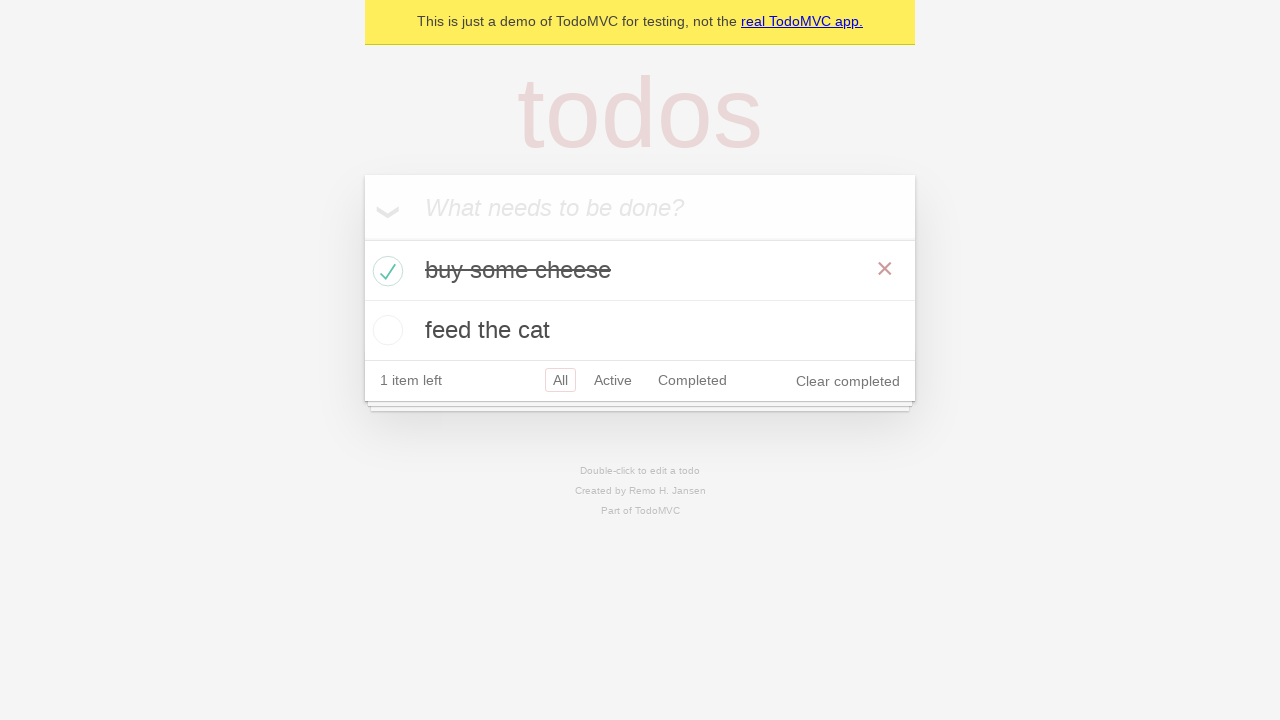

Checked checkbox for second todo item 'feed the cat' at (385, 330) on [data-testid='todo-item'] >> nth=1 >> internal:role=checkbox
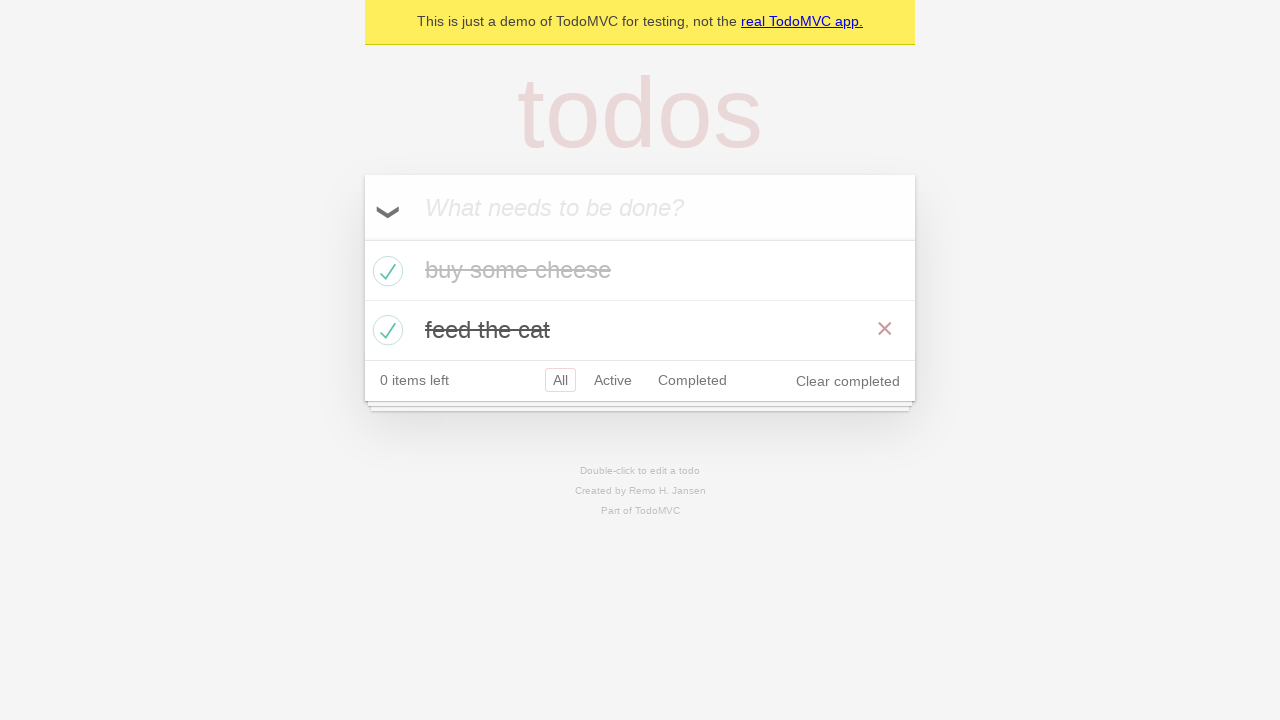

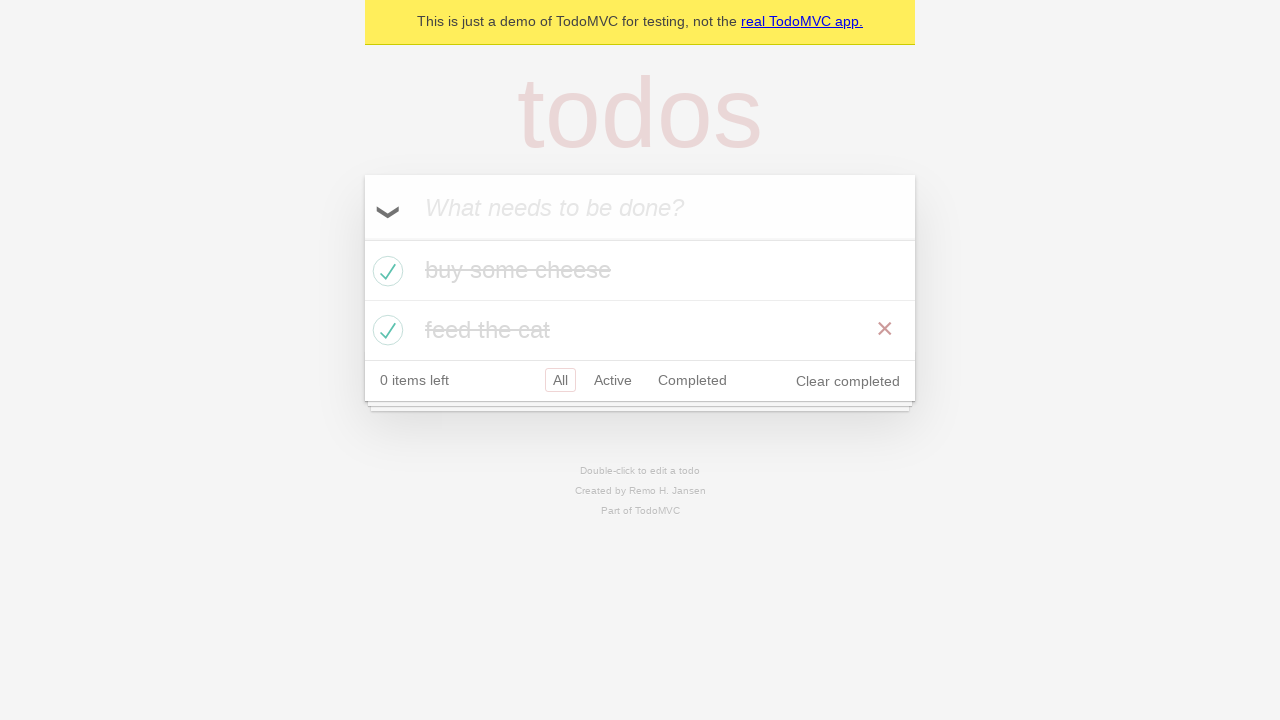